Navigates to an APKMirror app page and verifies that the main heading (h1) element is present on the page.

Starting URL: https://www.apkmirror.com/apk/red-apps-ltd/sync-for-reddit/

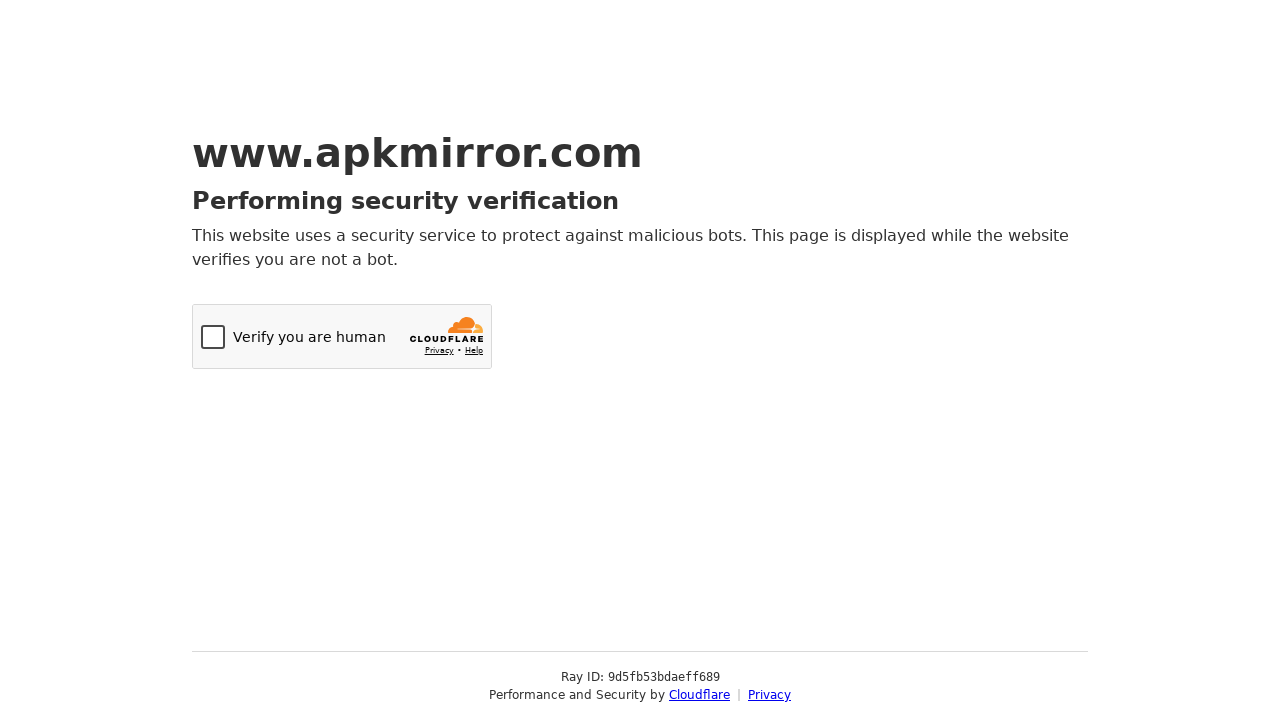

Navigated to APKMirror Sync for Reddit app page
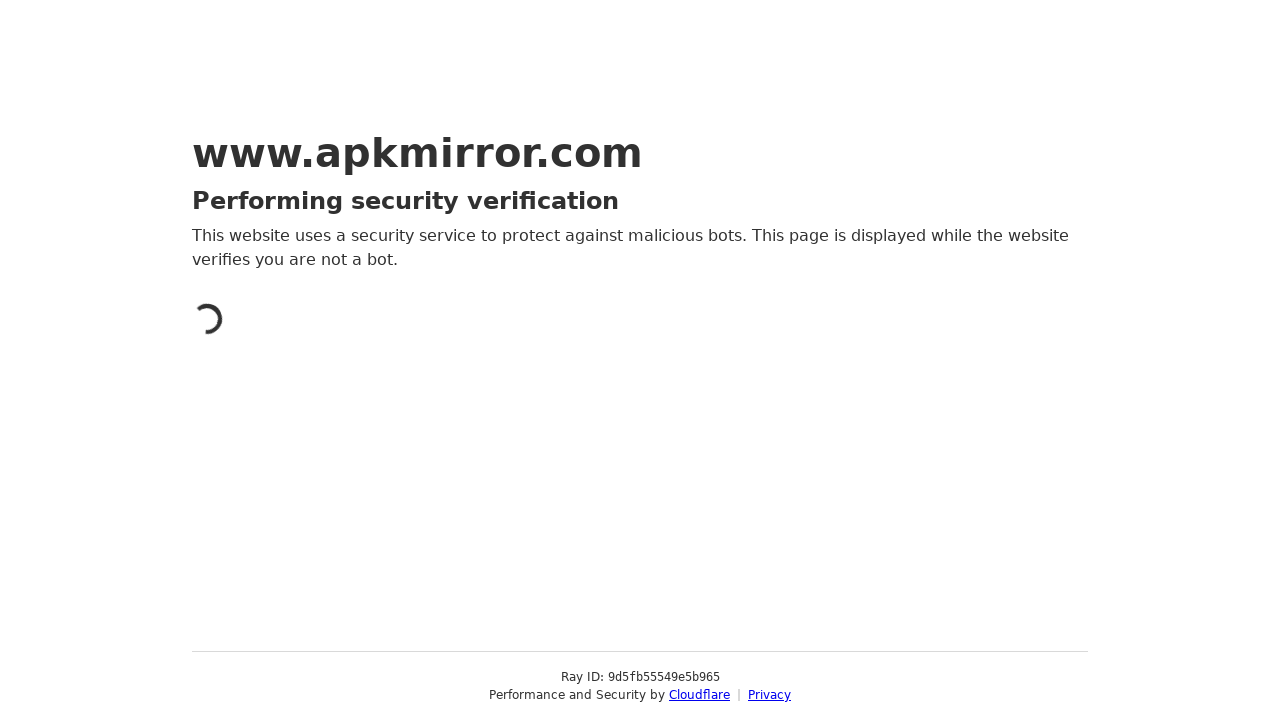

Main heading (h1) element is present on the page
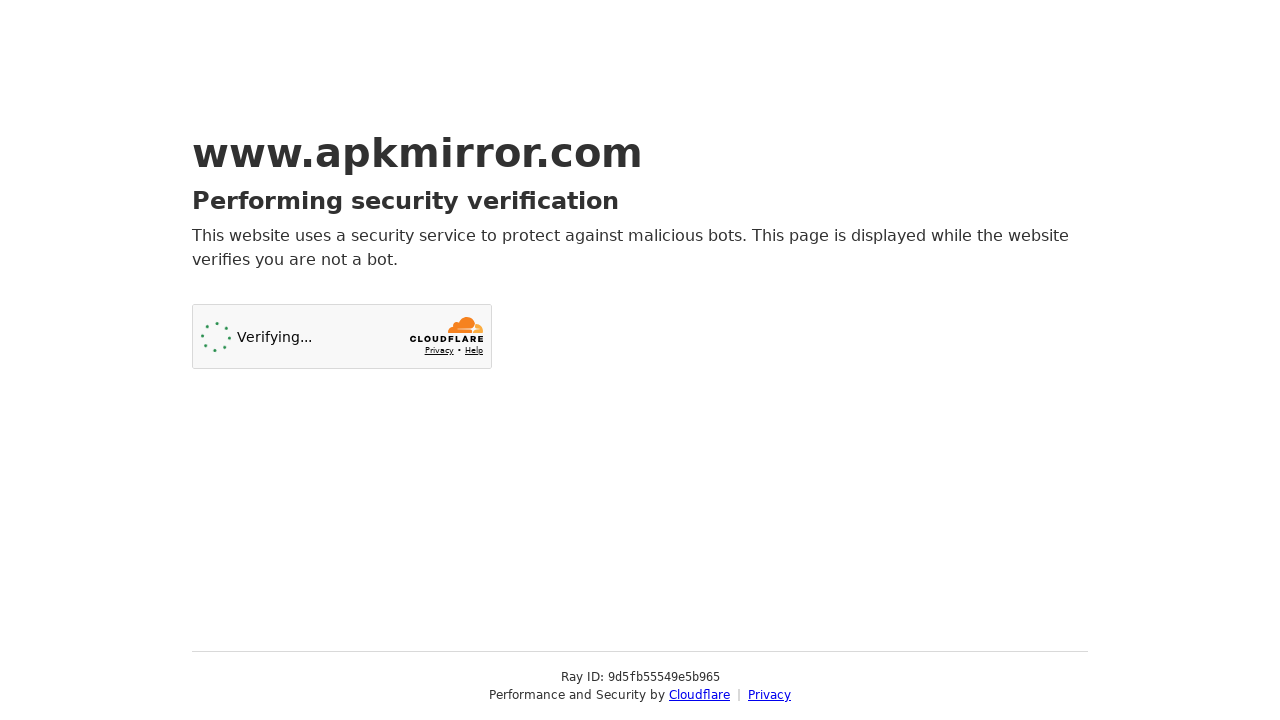

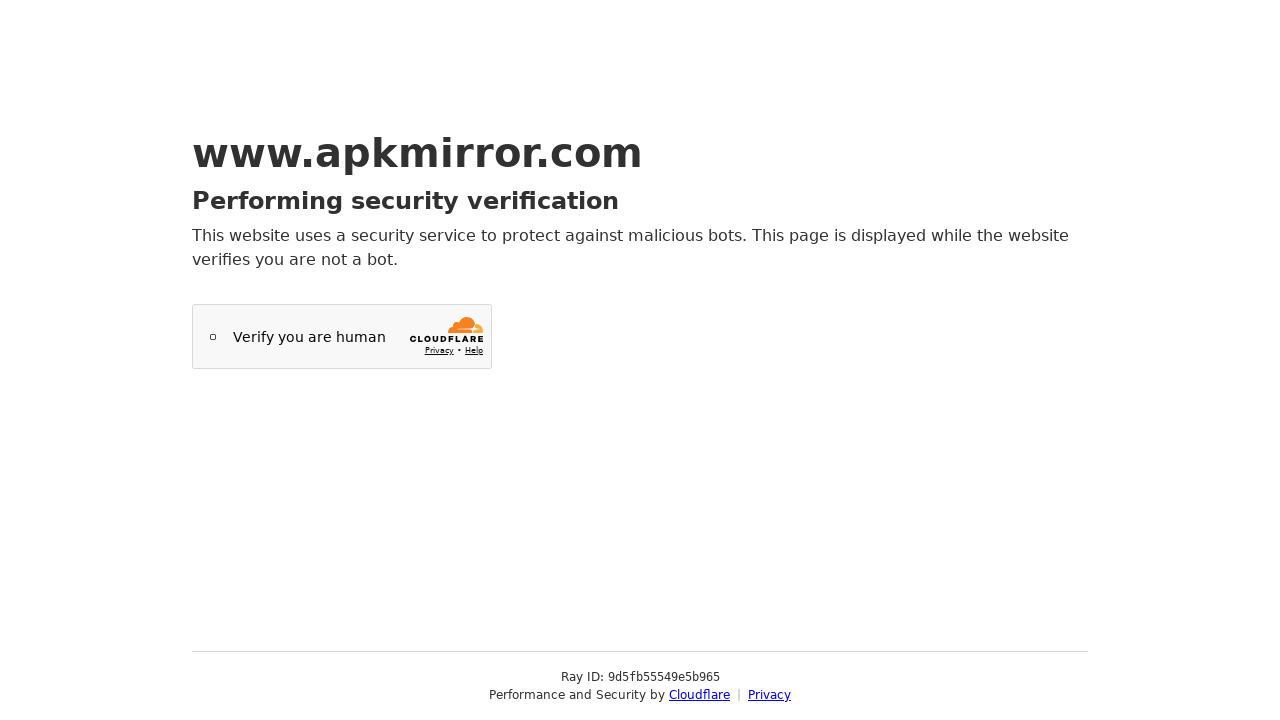